Tests various alert types on the page including simple alerts, confirmation alerts, sweet alerts, modal dialogs, prompt alerts, and sweet confirmation dialogs by interacting with each alert type and handling them appropriately

Starting URL: https://leafground.com/alert.xhtml

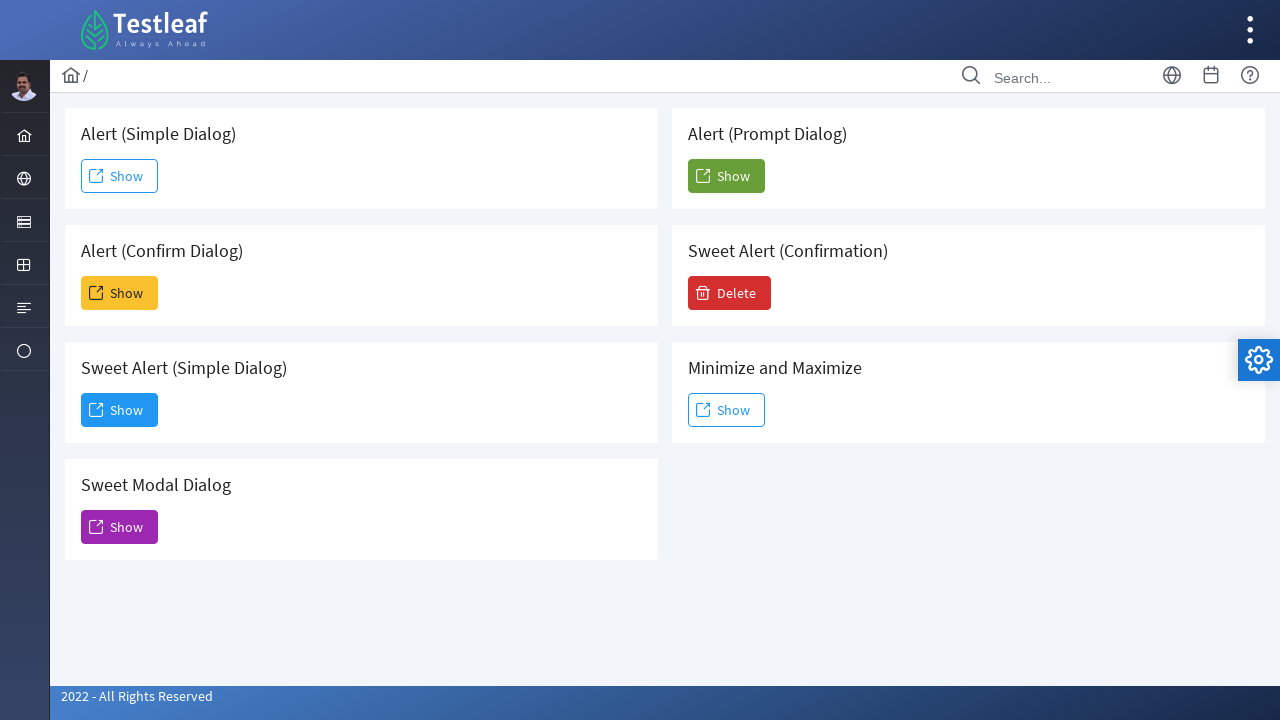

Clicked button to trigger simple alert at (120, 176) on xpath=//span[@class='ui-button-text ui-c']
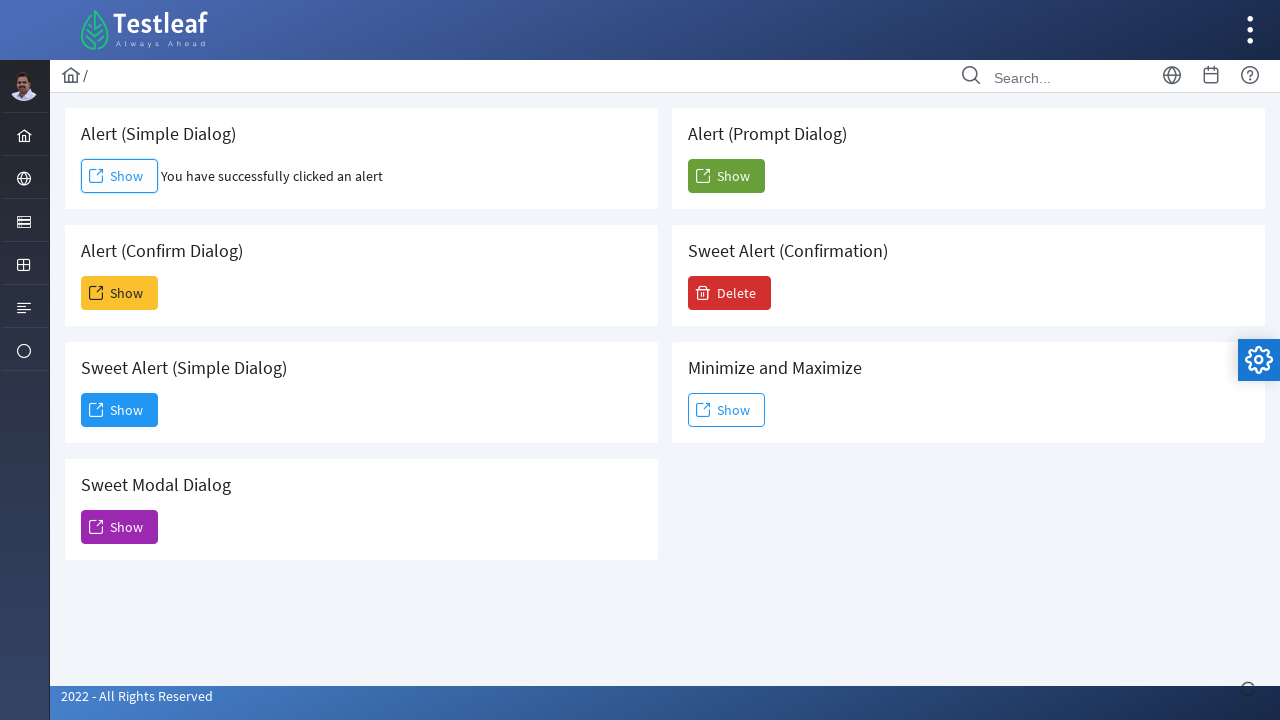

Accepted simple alert dialog
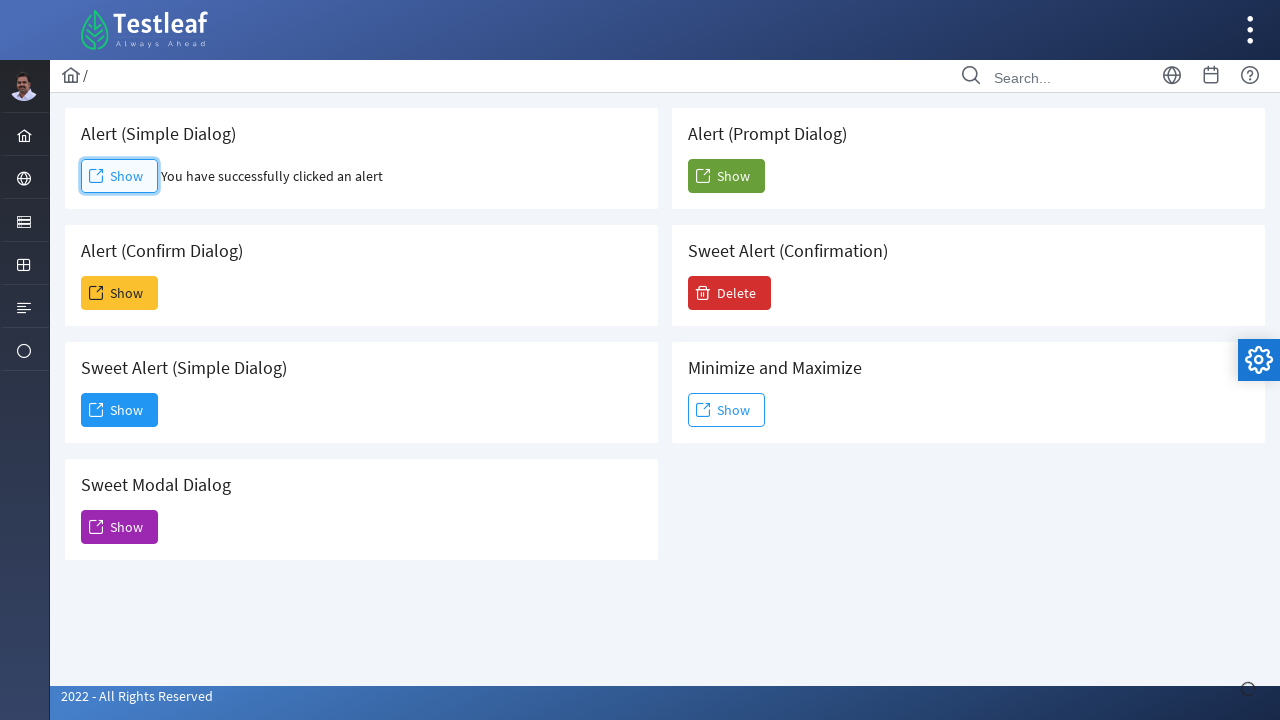

Retrieved simple alert result: You have successfully clicked an alert
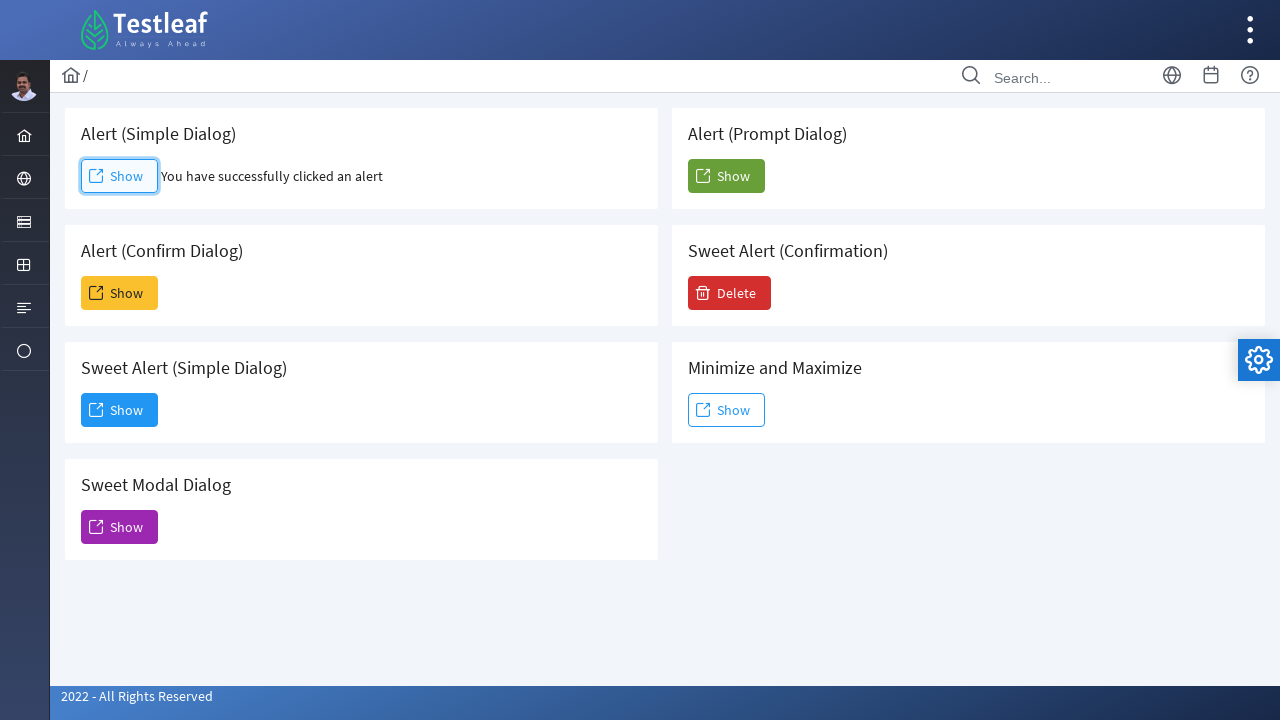

Clicked button to trigger confirmation alert at (120, 293) on xpath=(//span[@class='ui-button-text ui-c'])[2]
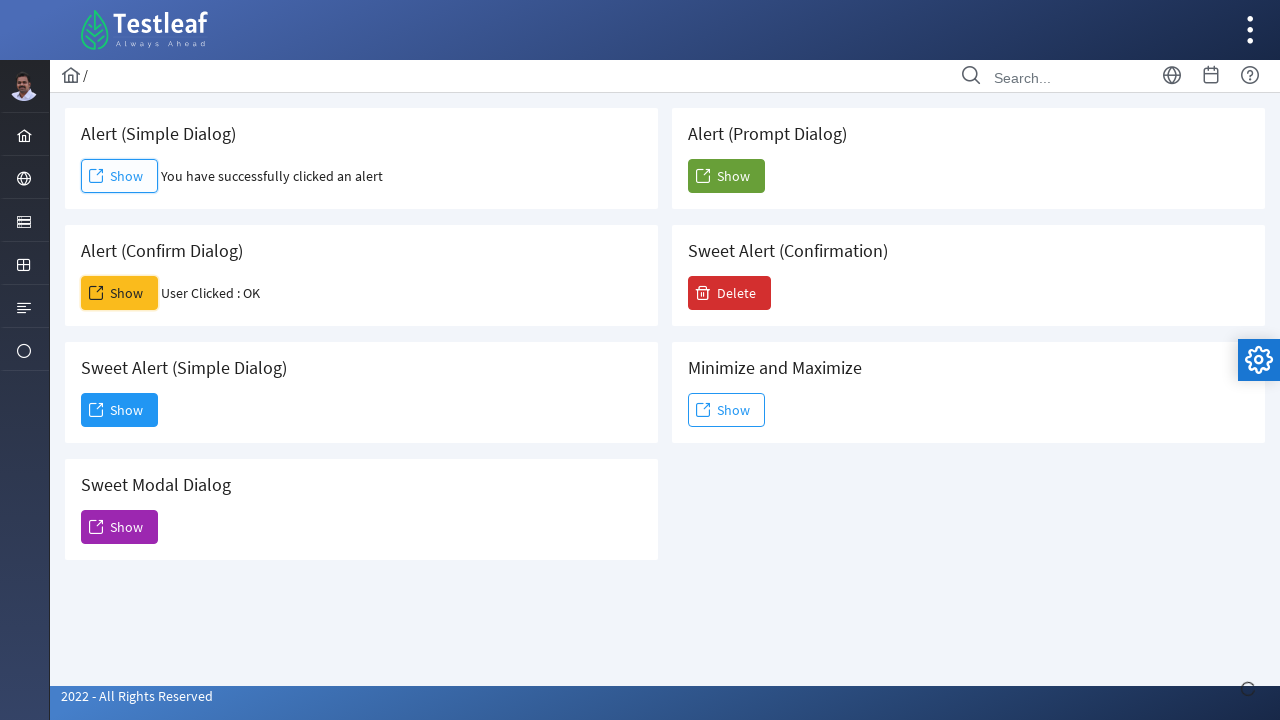

Dismissed confirmation alert dialog
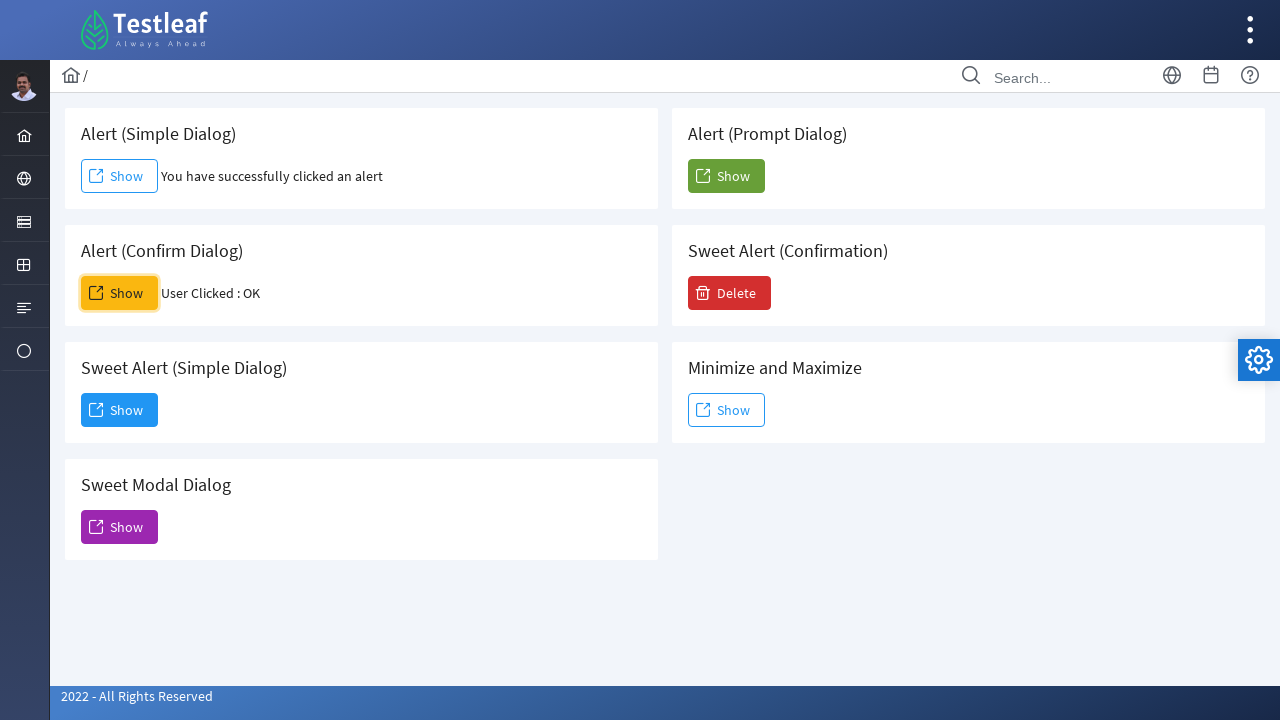

Retrieved confirmation alert result: User Clicked : OK
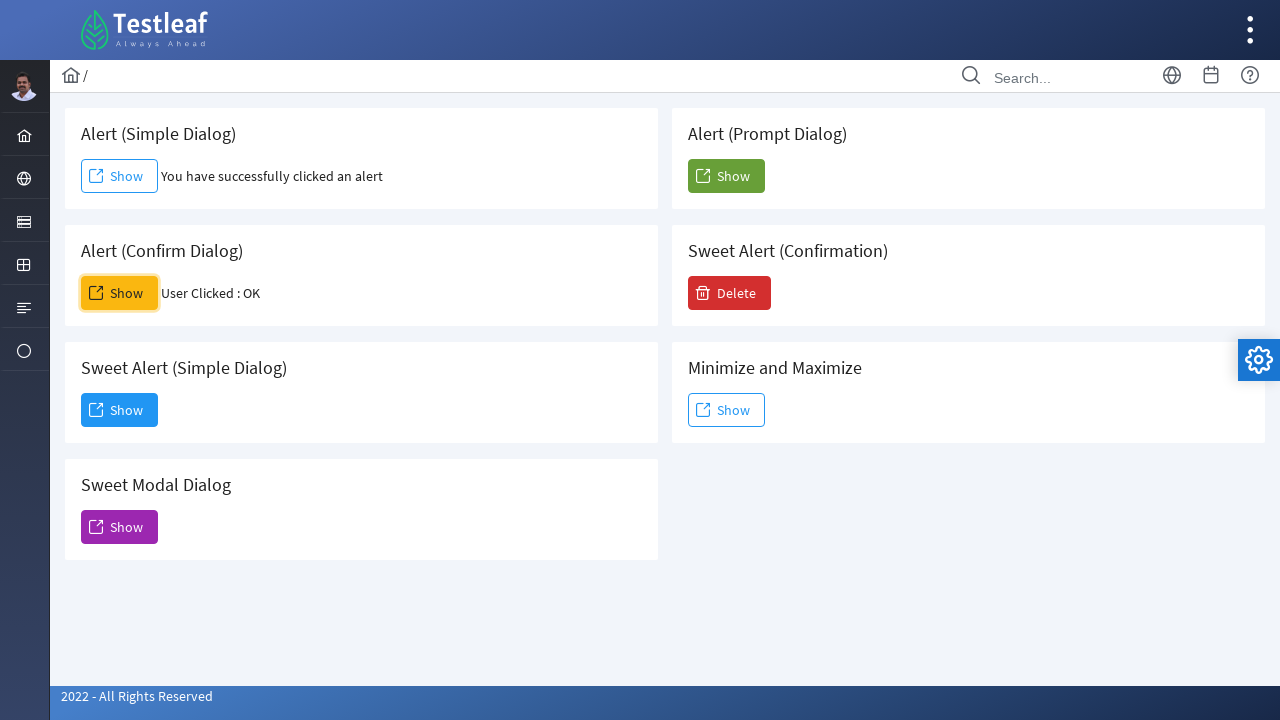

Clicked button to trigger sweet simple alert at (120, 410) on xpath=(//span[@class='ui-button-text ui-c'])[3]
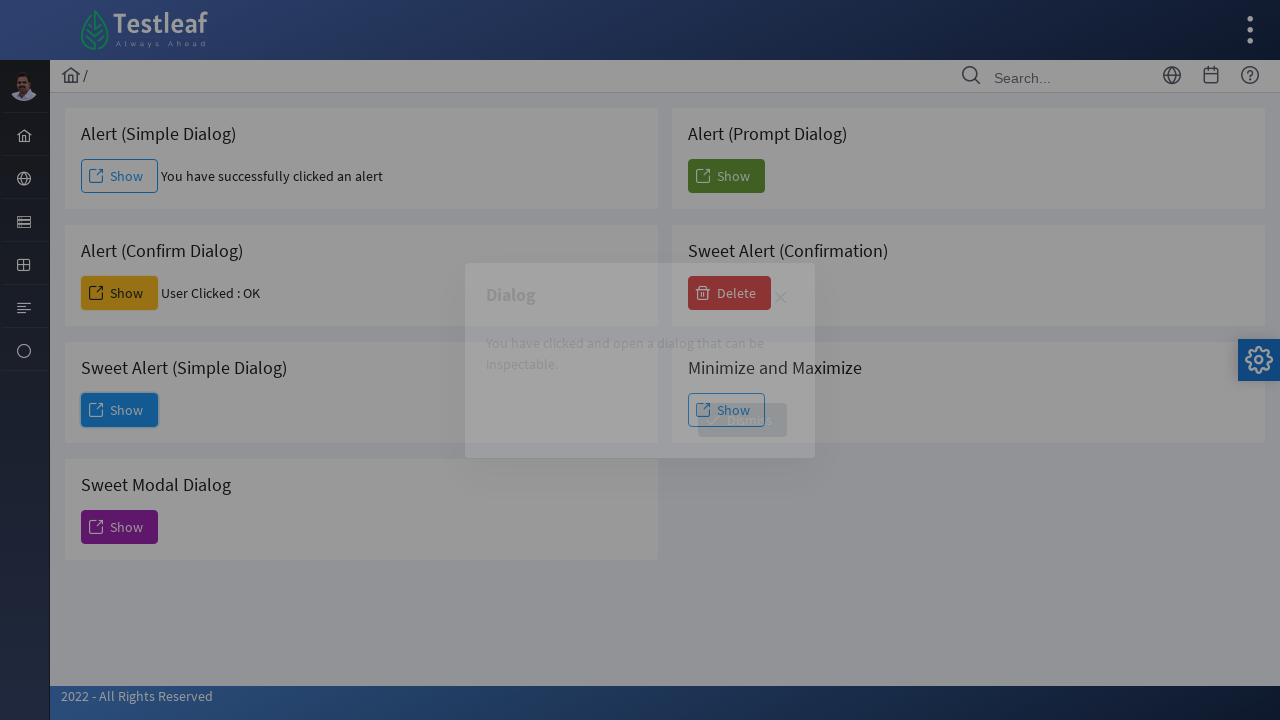

Retrieved sweet simple alert message: 
                            
                                You have clicked and open a dialog that can be inspectable.
                            
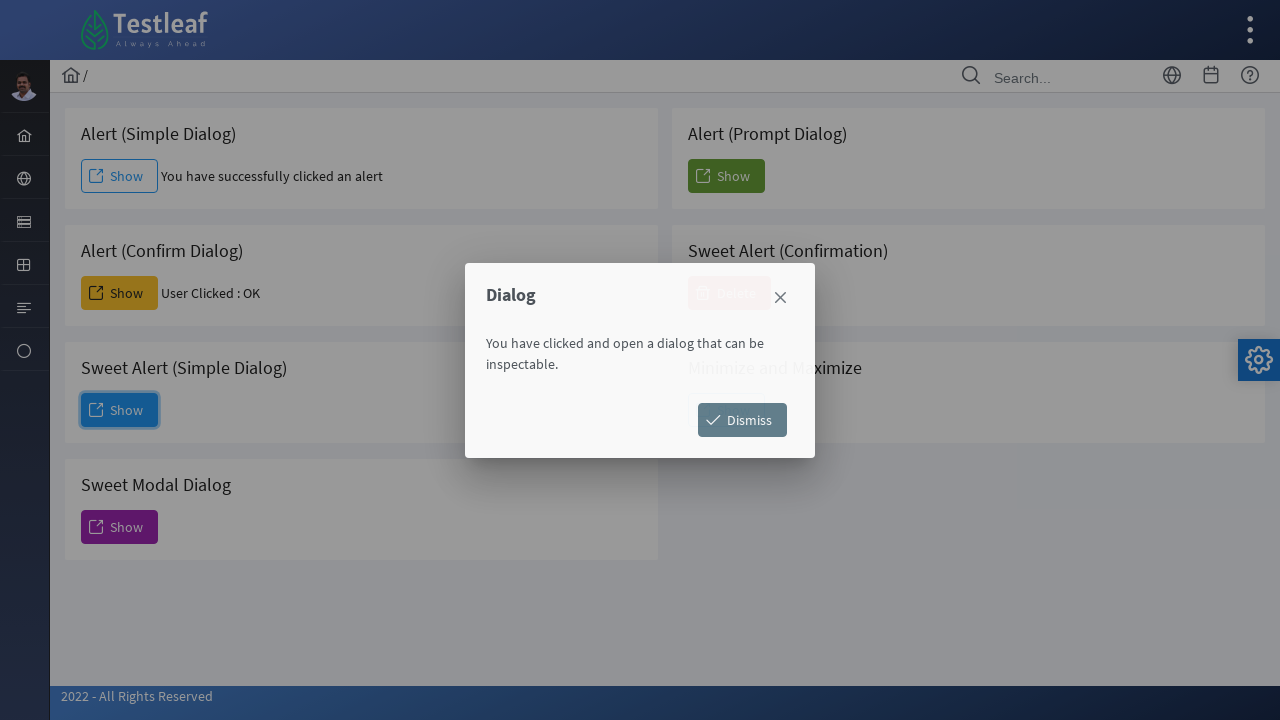

Clicked button to close sweet simple alert at (742, 420) on xpath=(//span[@class='ui-button-text ui-c'])[4]
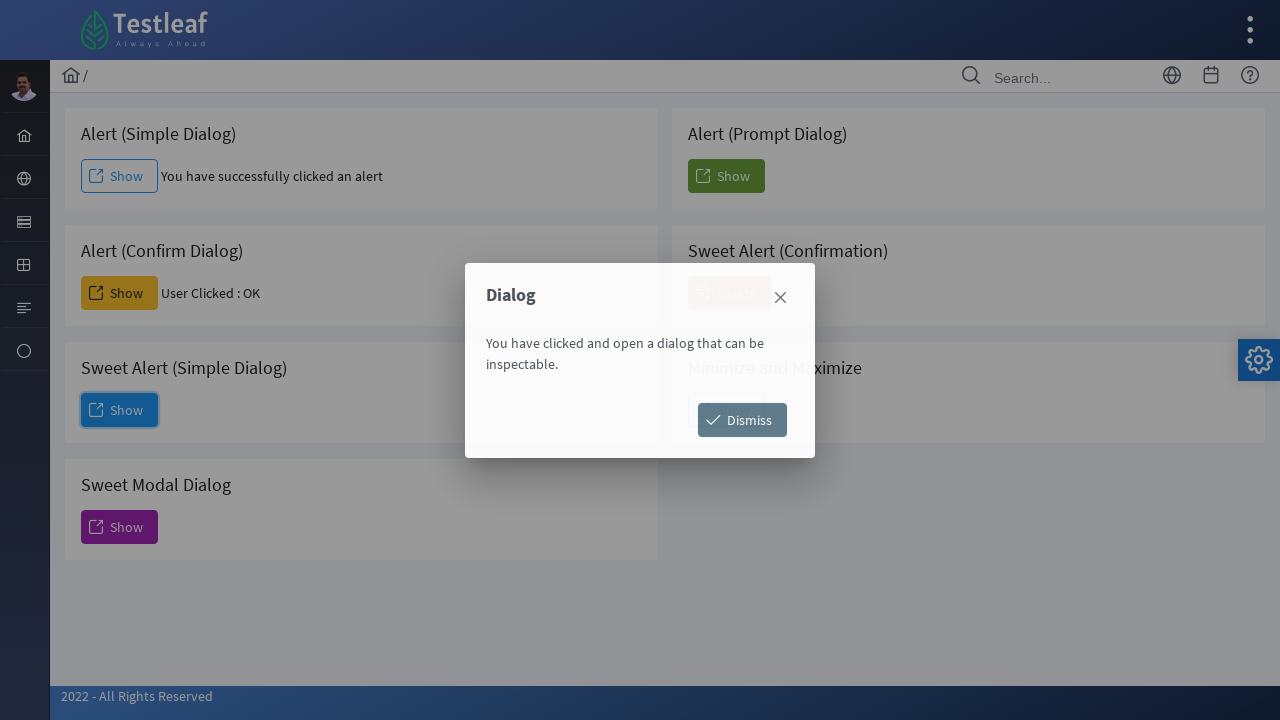

Waited 2 seconds before triggering sweet modal alert
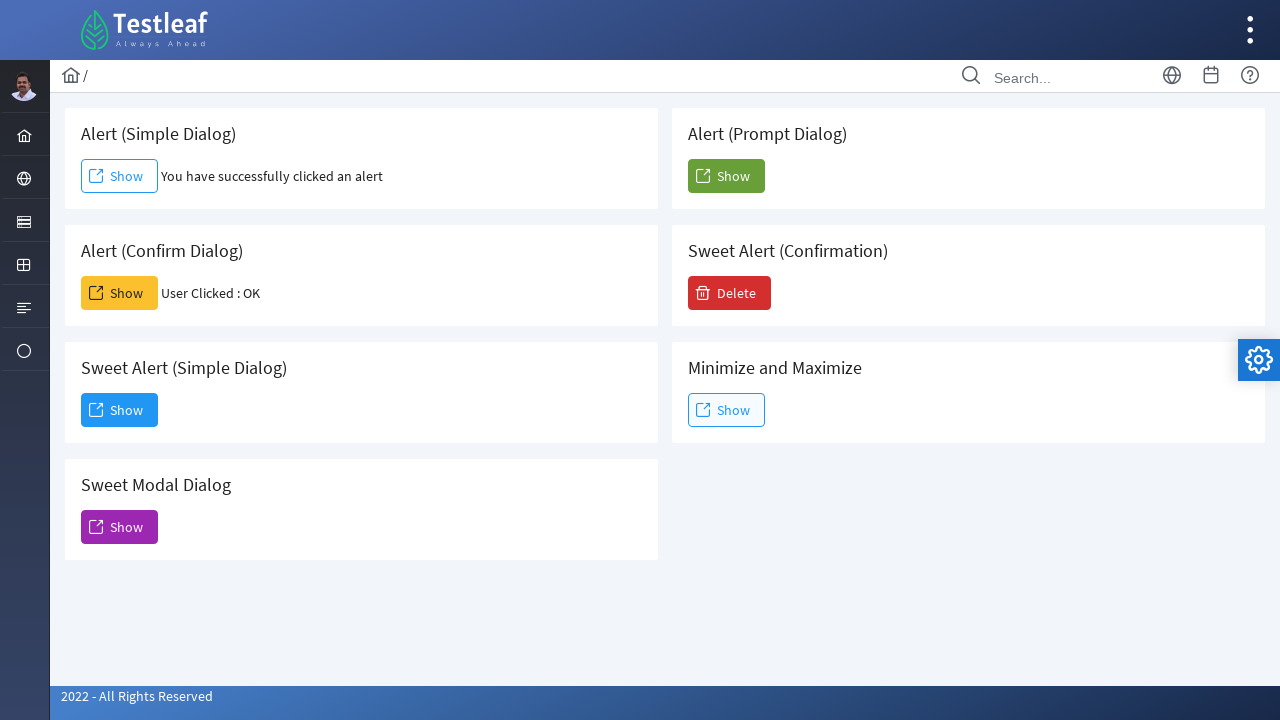

Clicked button to trigger sweet modal alert at (120, 527) on xpath=//button[contains(@class,'left ui-button-help')]
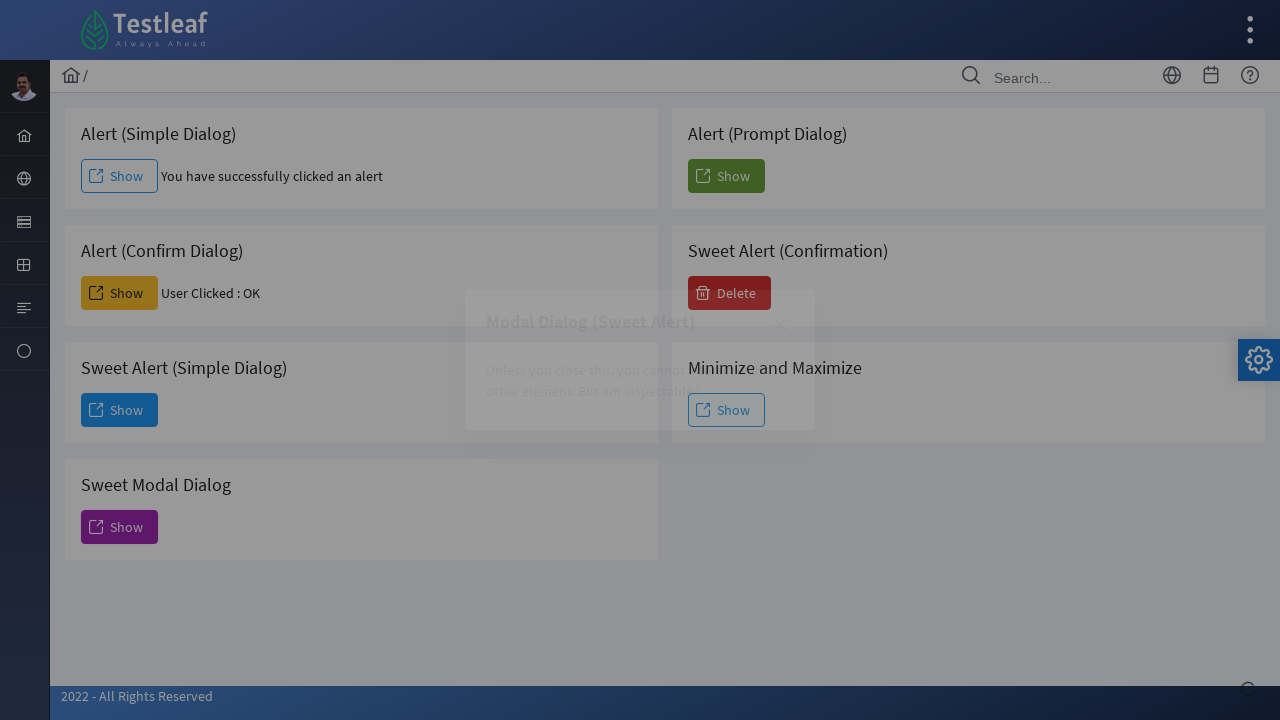

Retrieved sweet modal alert message: 
					    Unless you close this, you cannot interact with other element. But am inspectable !
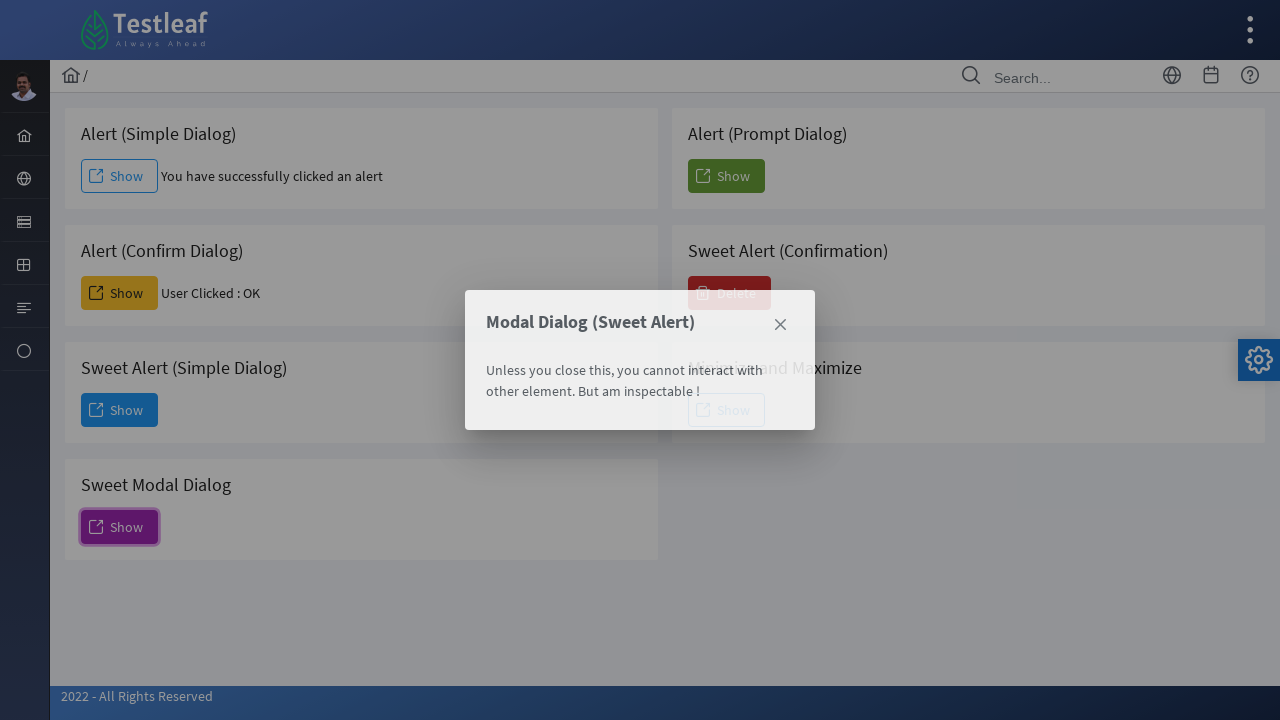

Waited 3 seconds before closing sweet modal alert
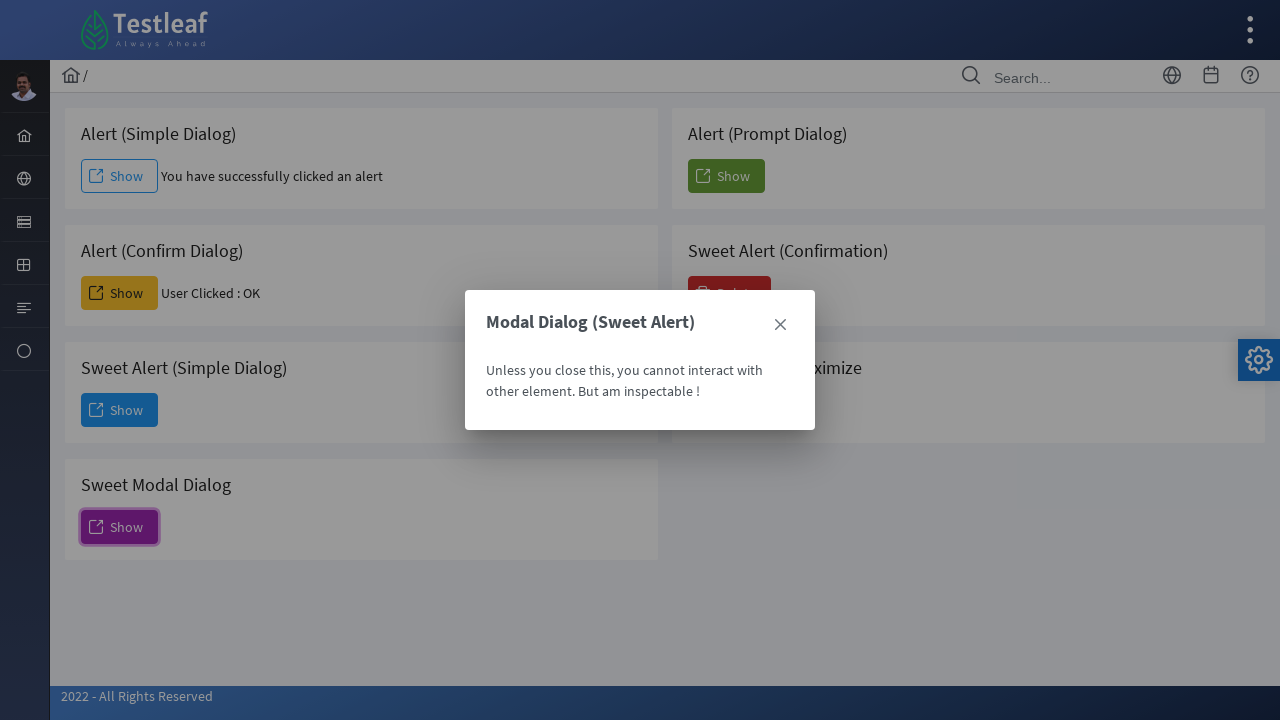

Clicked close button to dismiss sweet modal alert at (780, 325) on xpath=(//a[@class='ui-dialog-titlebar-icon ui-dialog-titlebar-close ui-corner-al
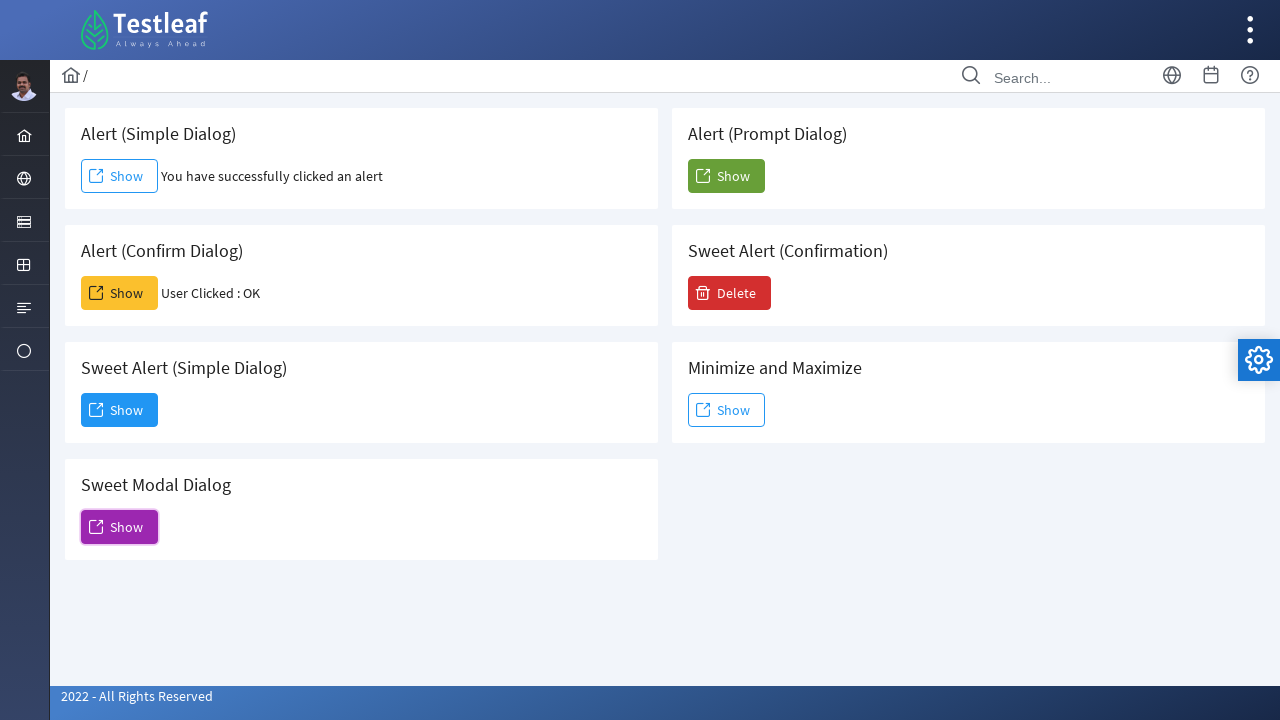

Clicked button to trigger prompt alert at (726, 176) on xpath=(//span[@class='ui-button-text ui-c'])[6]
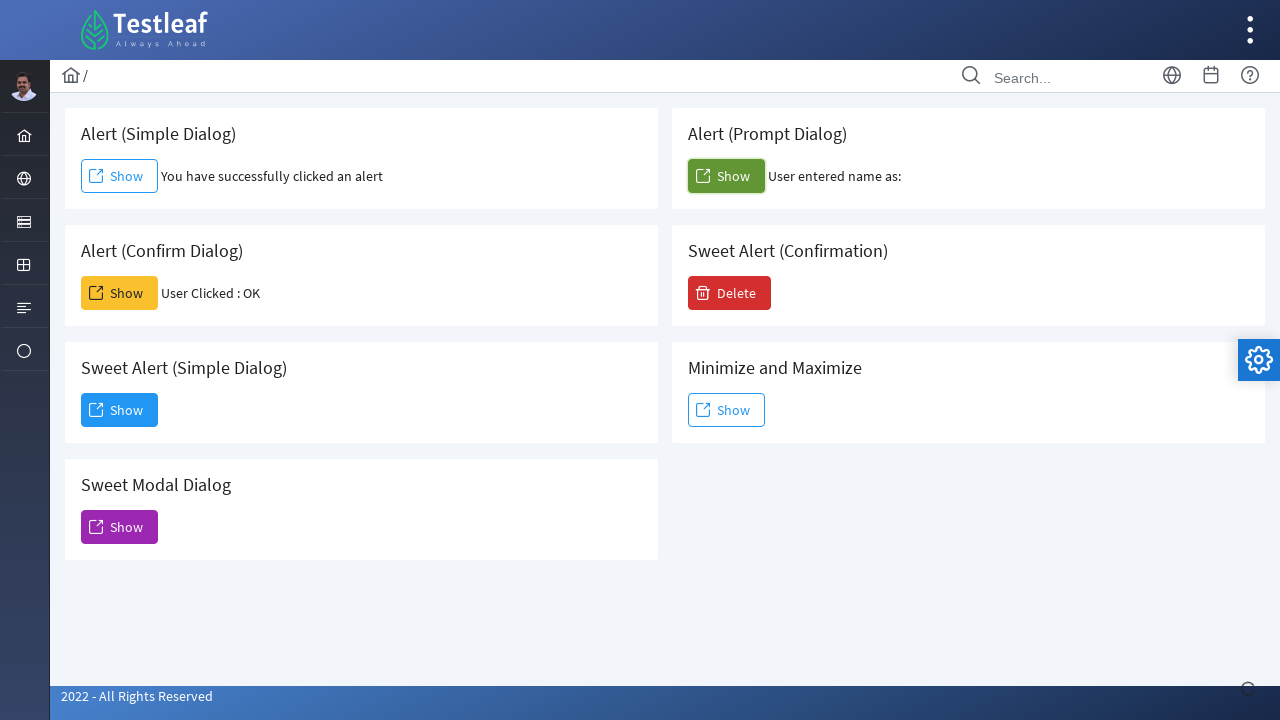

Accepted prompt alert and entered text 'anitha'
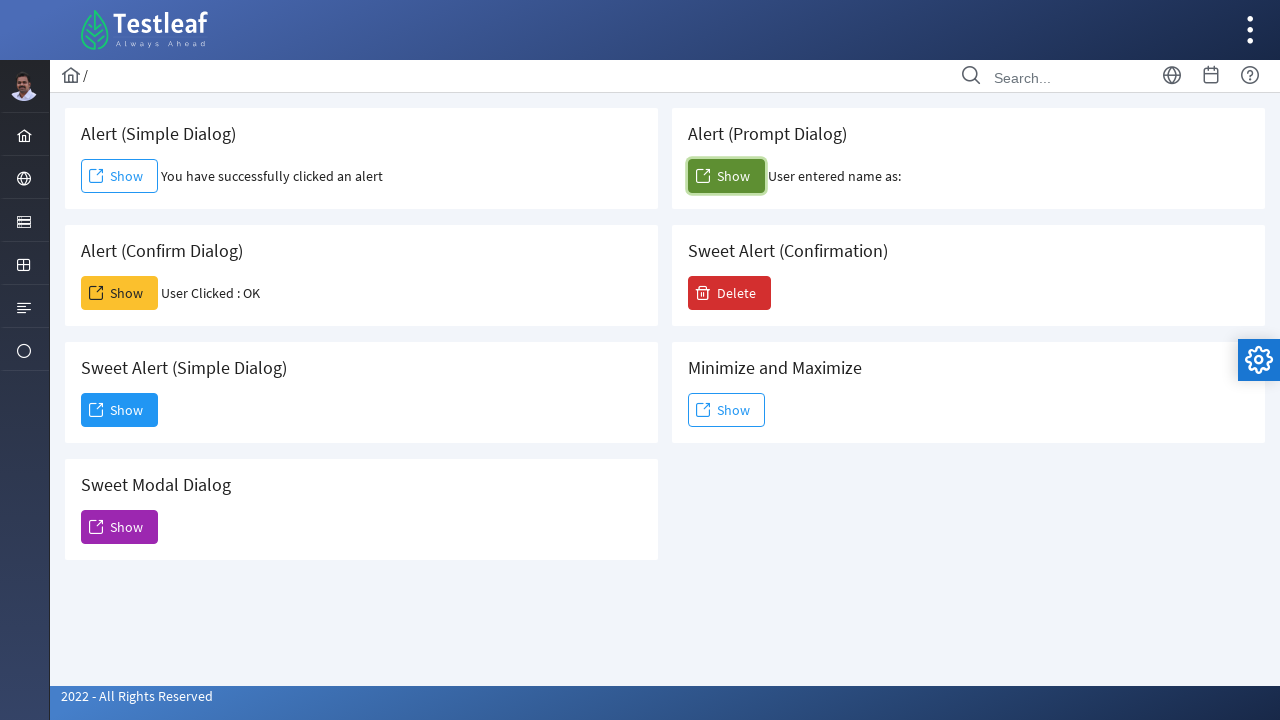

Retrieved prompt alert result: User entered name as: 
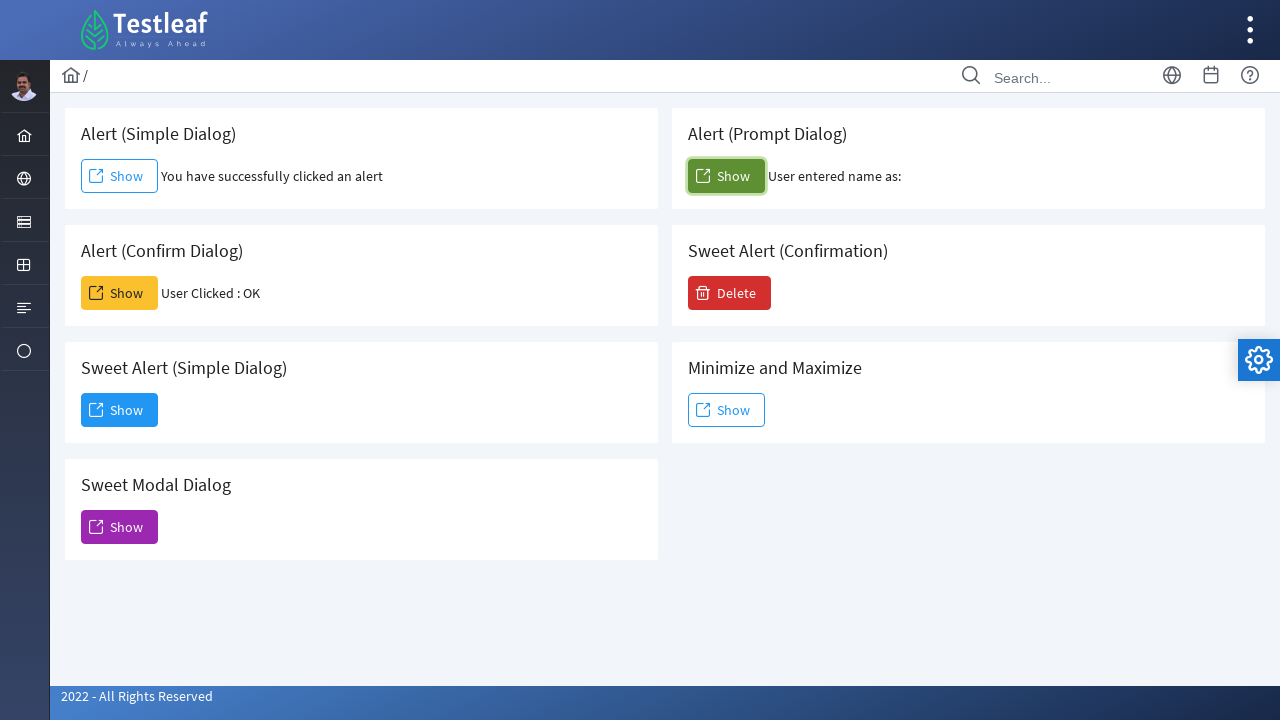

Waited 5 seconds before triggering sweet confirmation alert
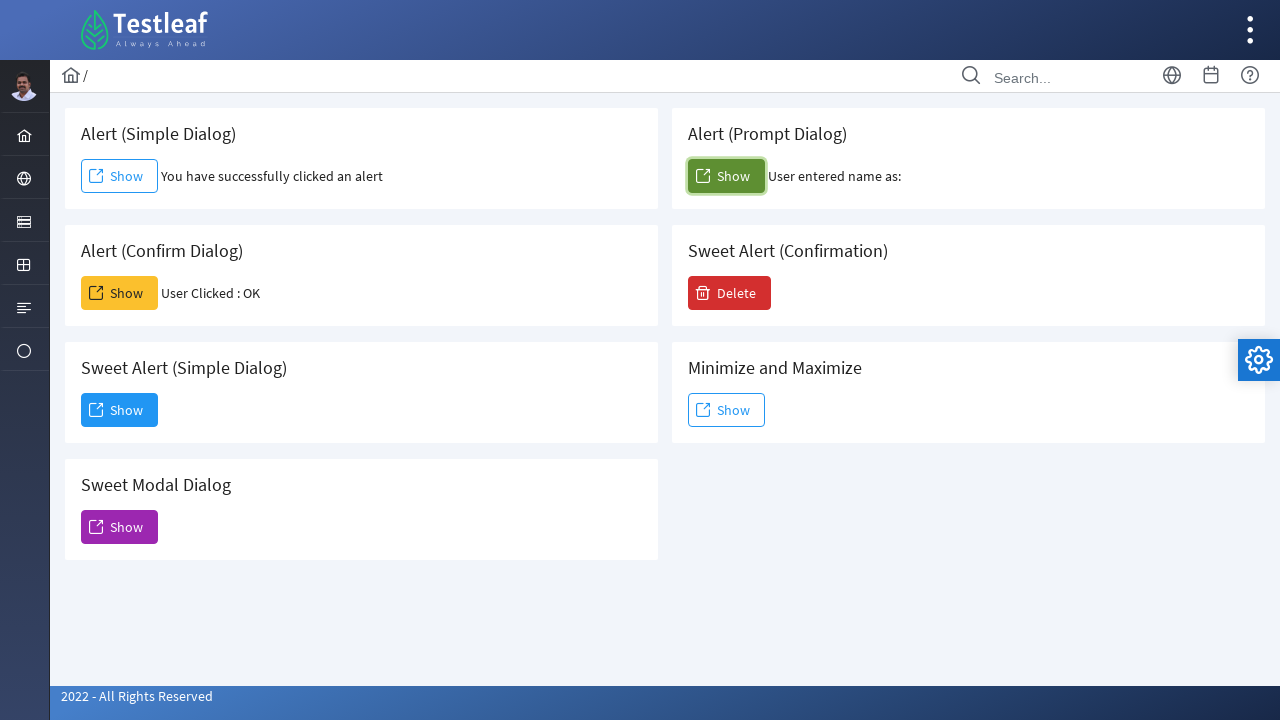

Clicked button to trigger sweet confirmation alert at (730, 293) on xpath=//button[contains(@class,'left ui-button-danger')]
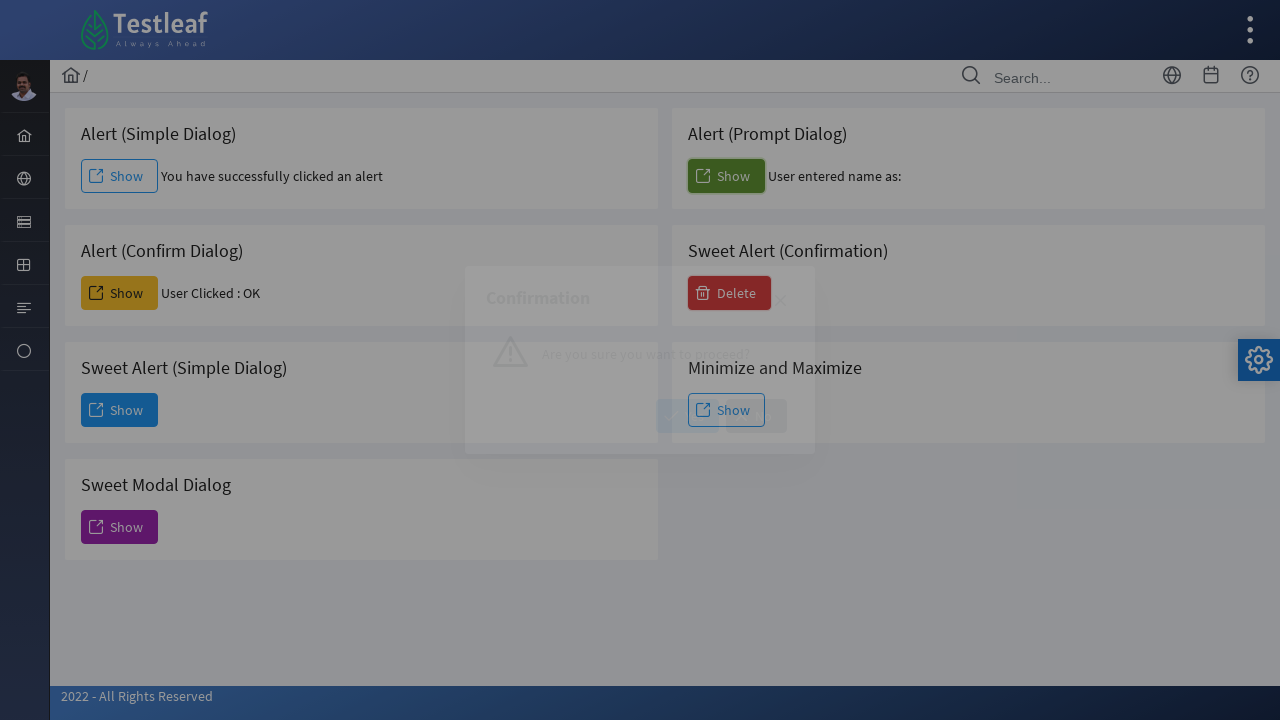

Retrieved sweet confirmation alert text: Are you sure you want to proceed?
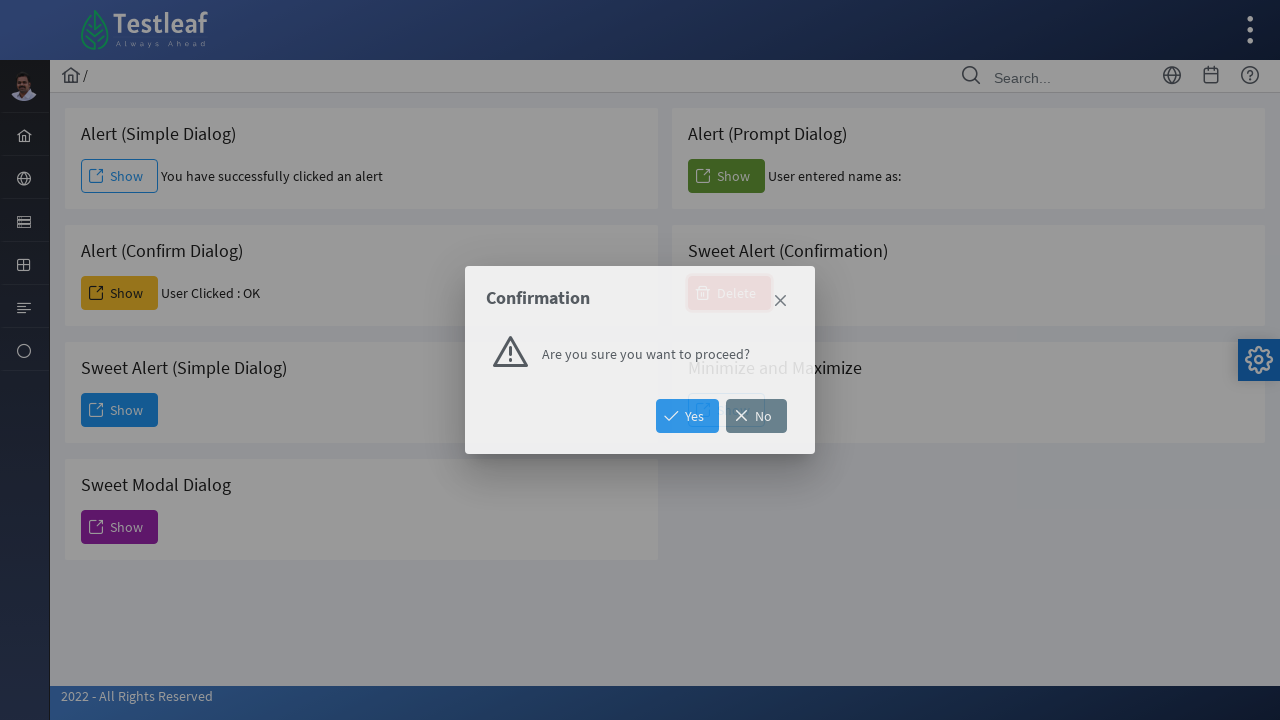

Waited 5 seconds before confirming sweet confirmation alert
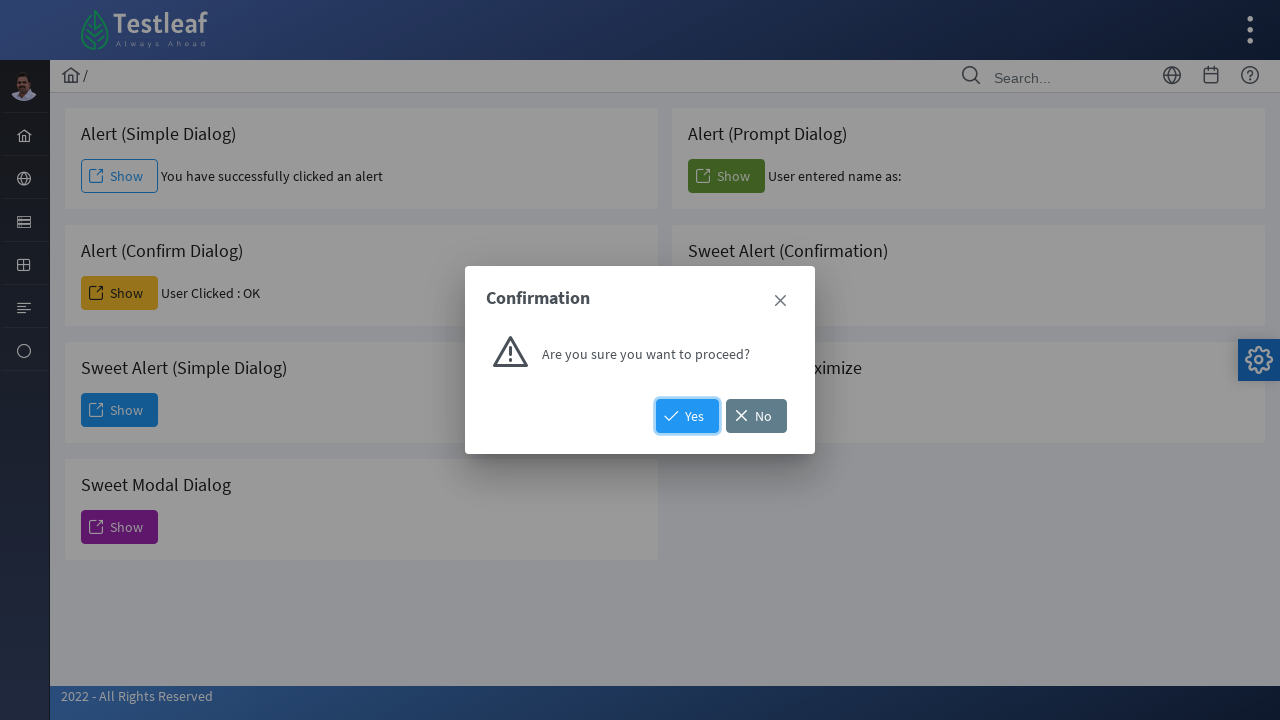

Clicked 'Yes' button to confirm sweet confirmation alert at (688, 416) on xpath=//button[contains(@class, 'confirmdialog-yes')]
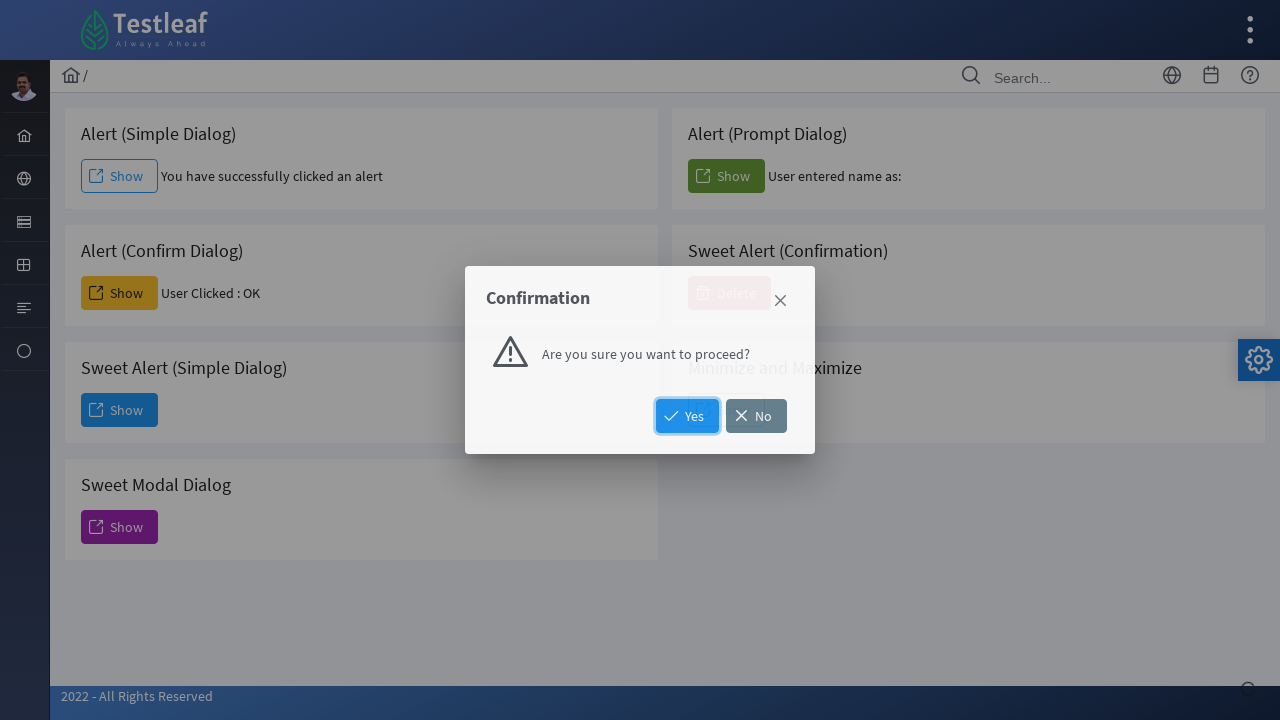

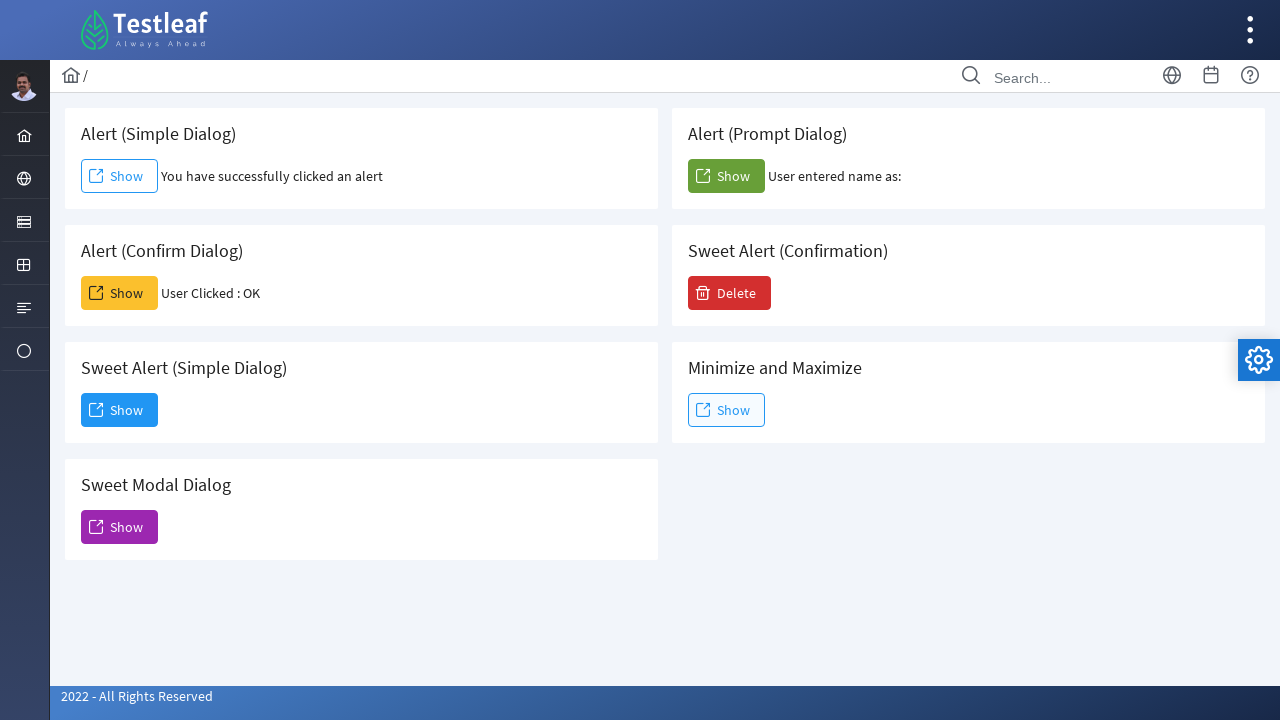